Tests URL-based XSS injection by visiting the homepage, then navigating to a URL with a malicious payload in the query string, and verifying that no script execution occurs.

Starting URL: https://conduit.bondaracademy.com/

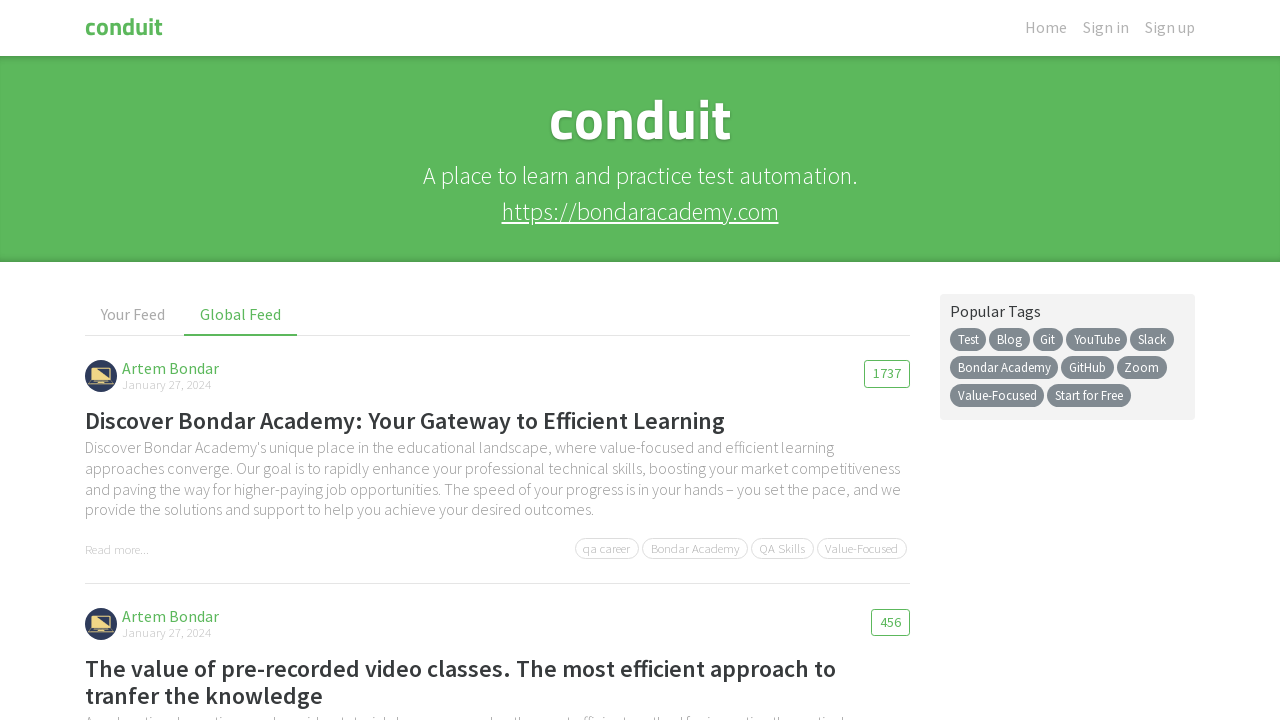

Homepage loaded and domcontentloaded state reached
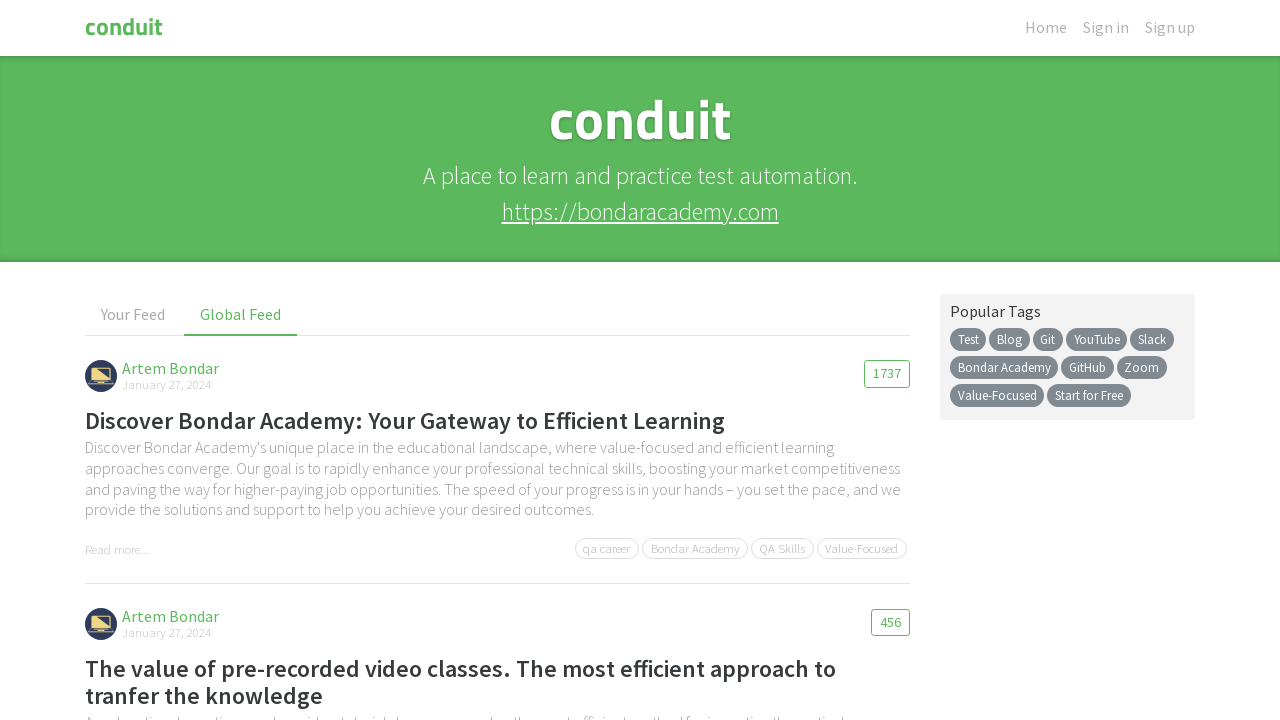

Navigated to URL with XSS payload in query string parameter
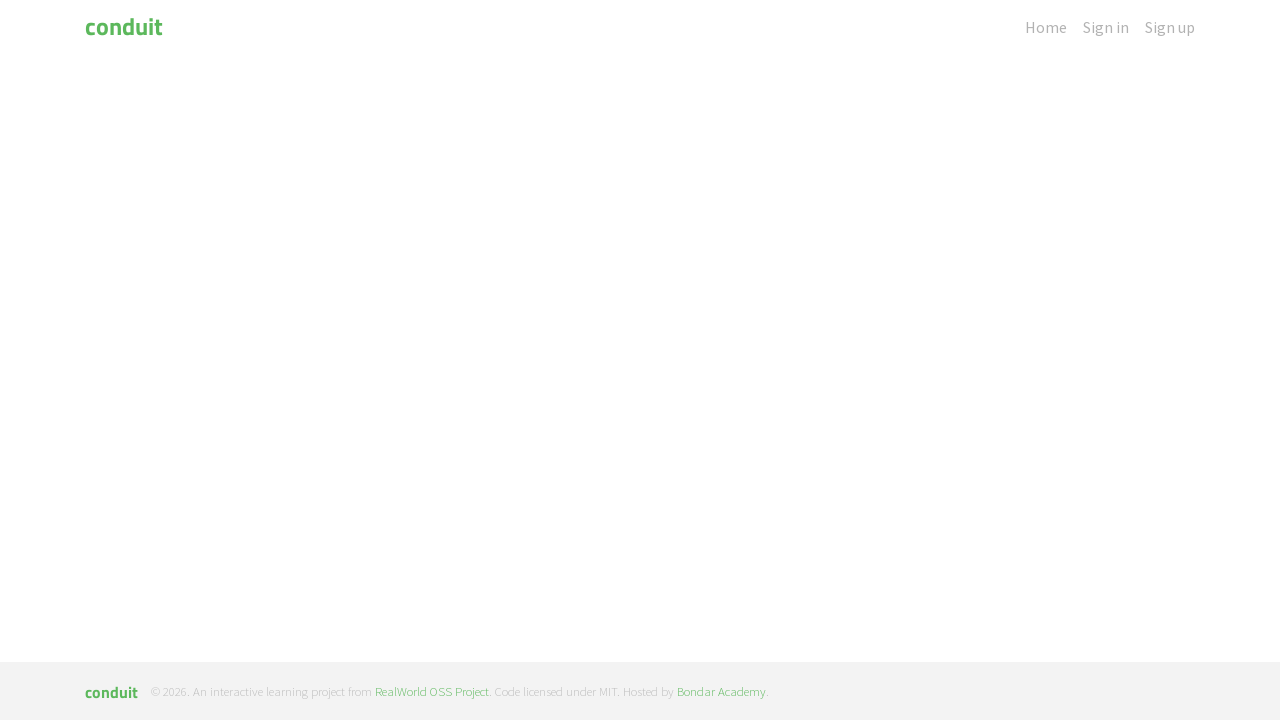

Page with XSS payload URL fully loaded
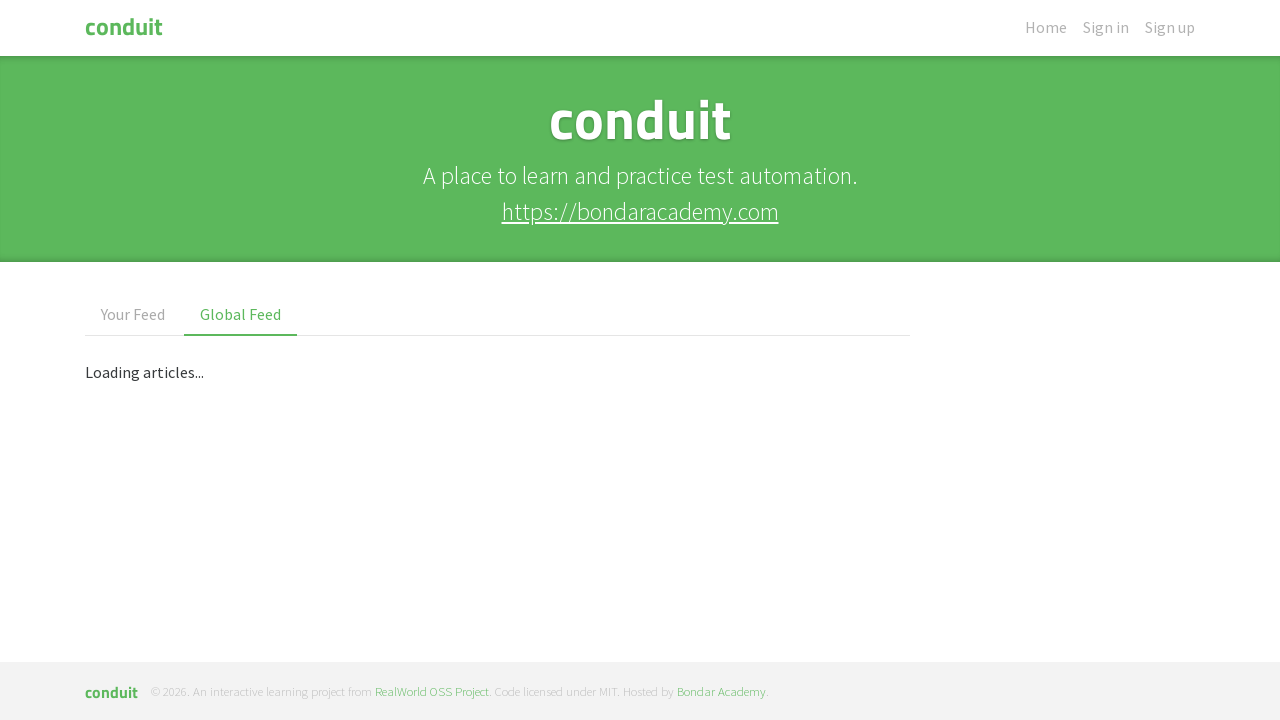

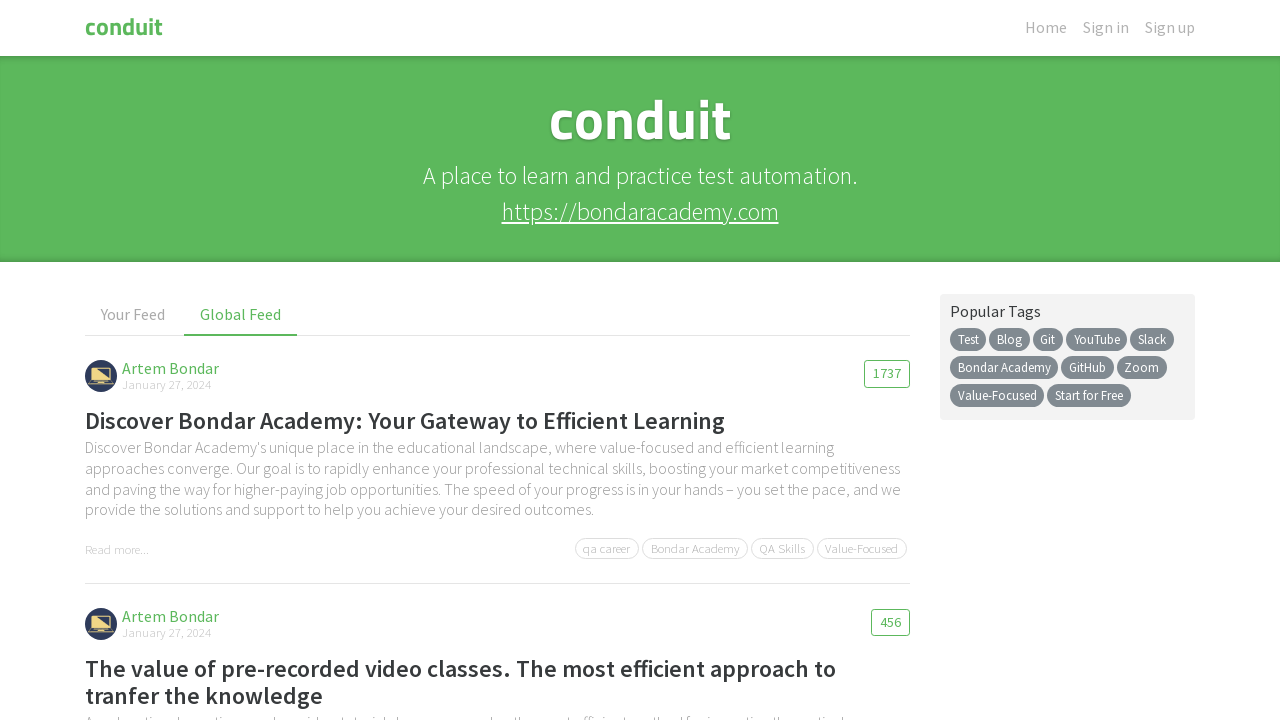